Tests form submission by clicking a dynamically calculated link text, then filling out a multi-field form with personal information (first name, last name, city, country) and submitting it.

Starting URL: http://suninjuly.github.io/find_link_text

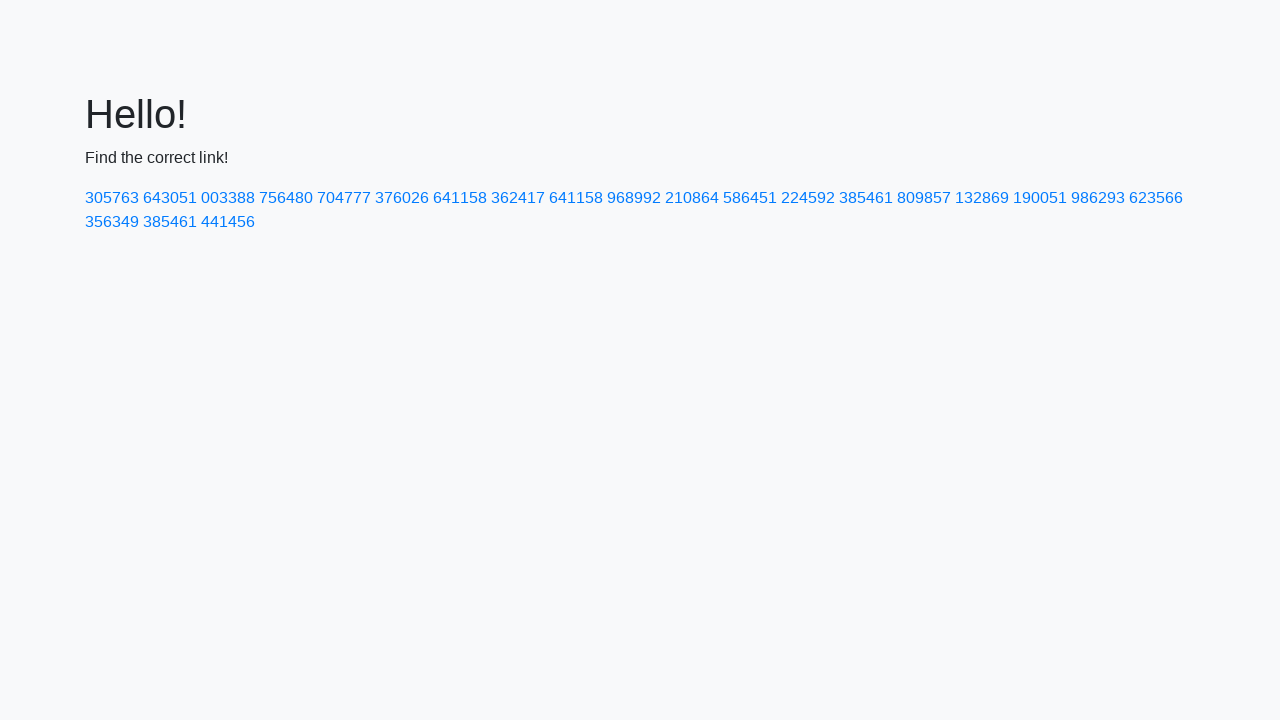

Clicked dynamically calculated link with text '224592' at (808, 198) on text=224592
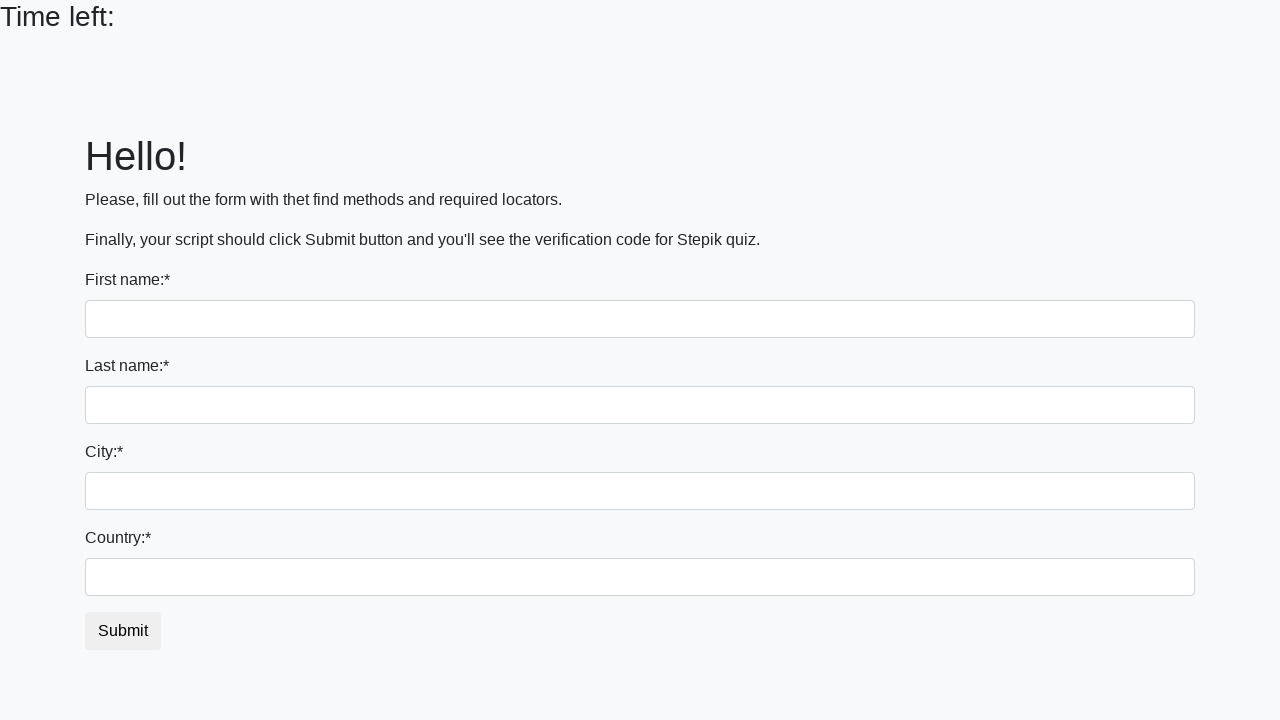

Filled first name field with 'Ivan' on input
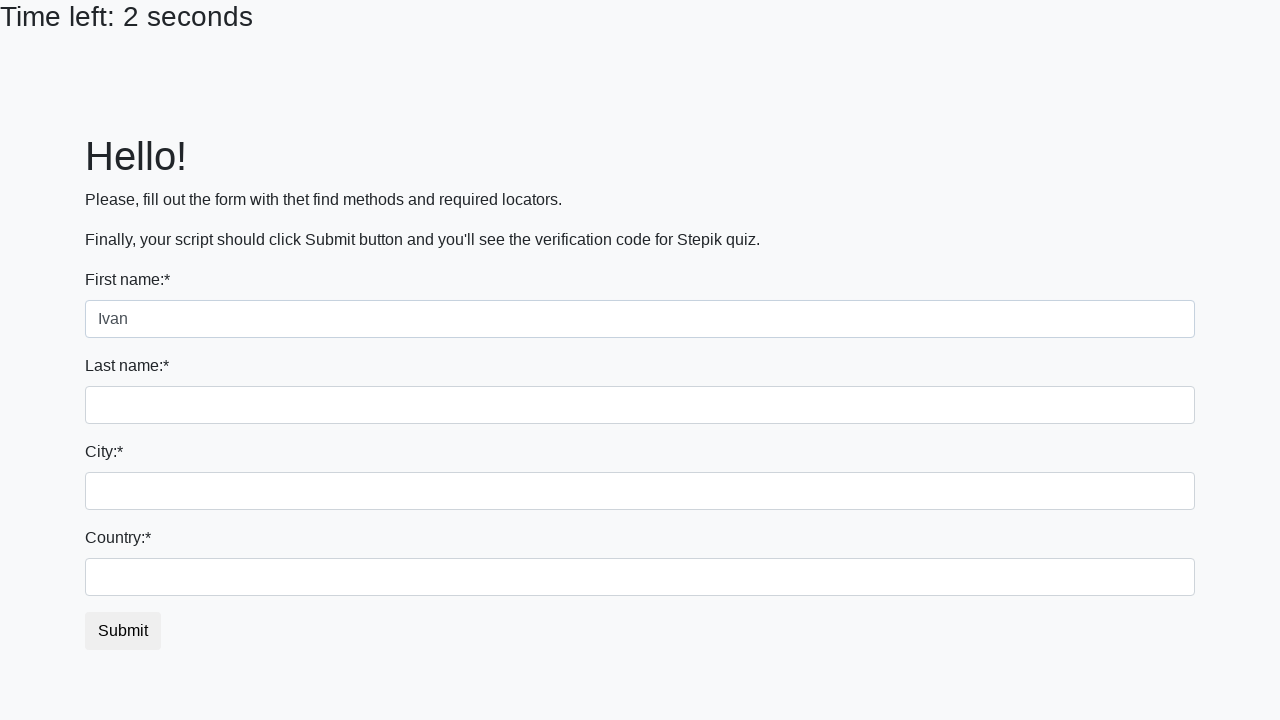

Filled last name field with 'Petrov' on input[name='last_name']
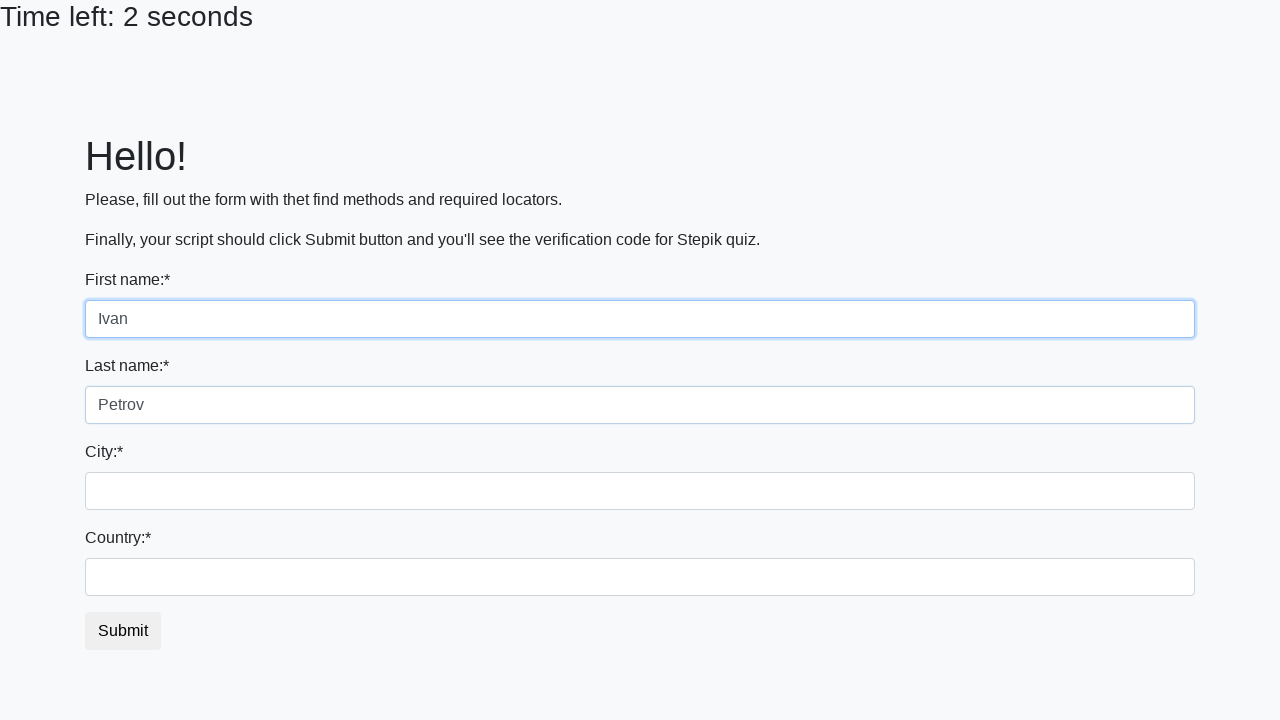

Filled city field with 'Smolensk' on .form-control.city
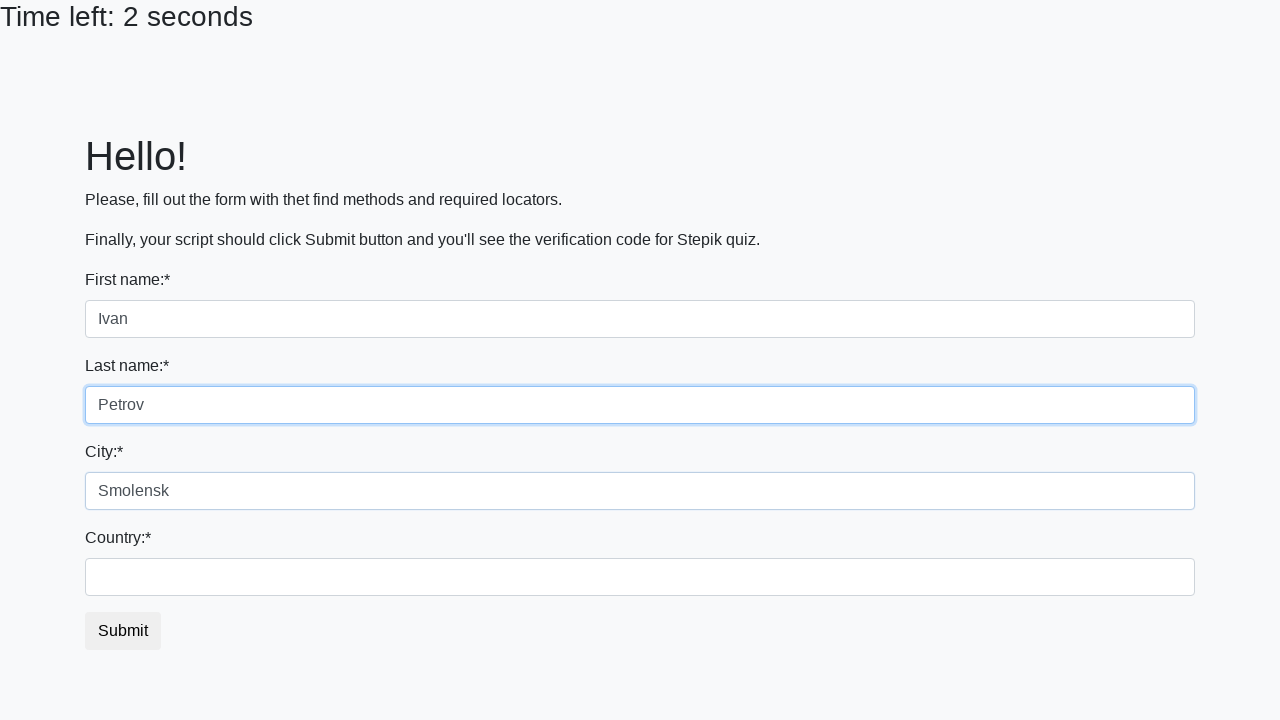

Filled country field with 'Russia' on #country
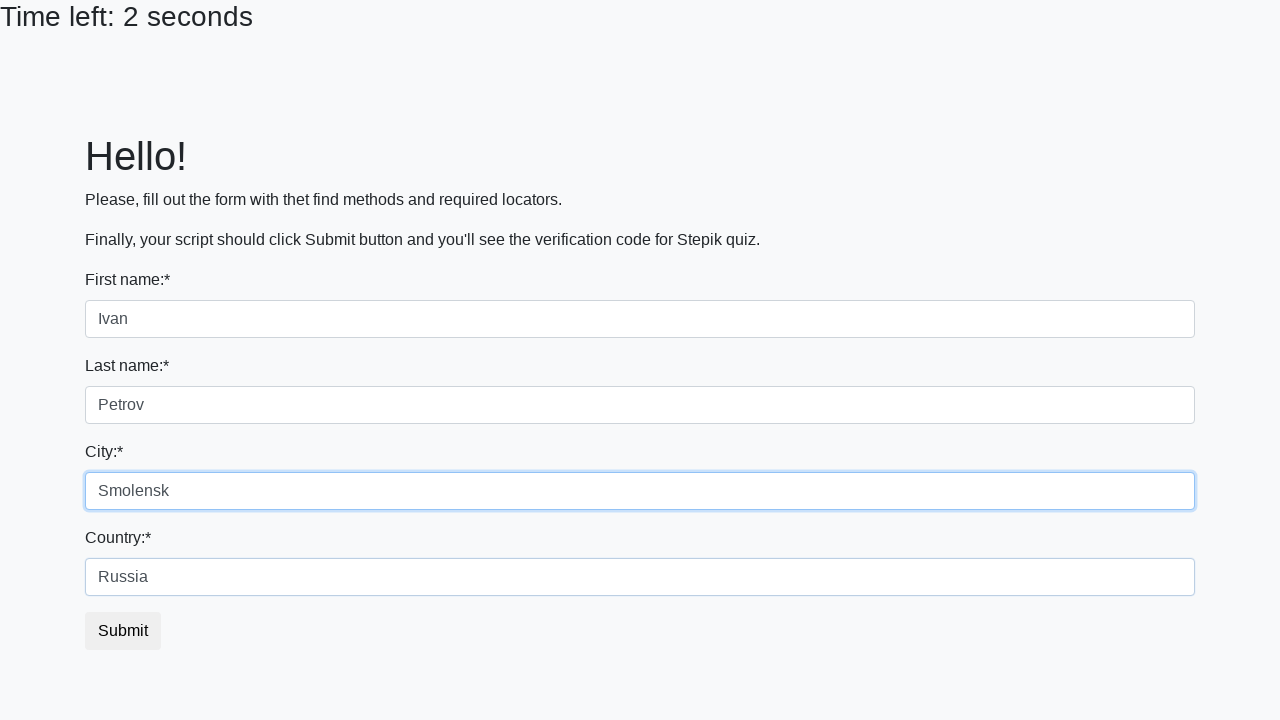

Clicked submit button to submit the form at (123, 631) on button[type='submit']
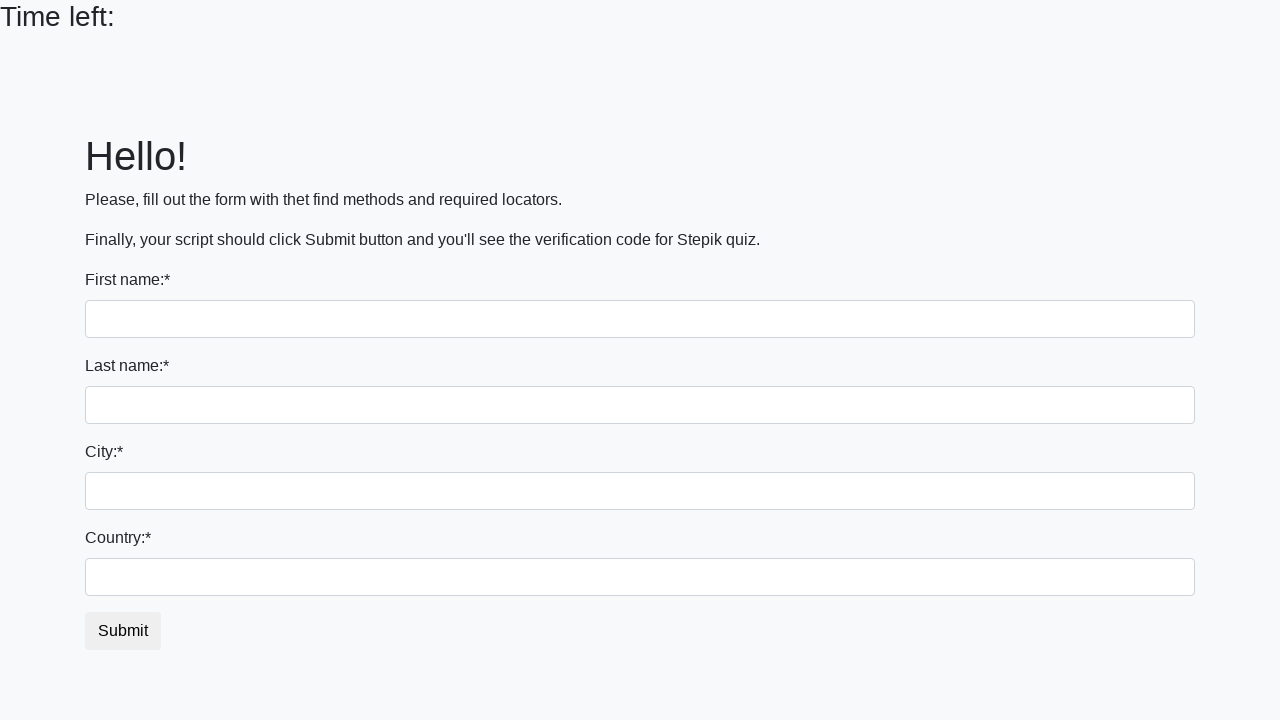

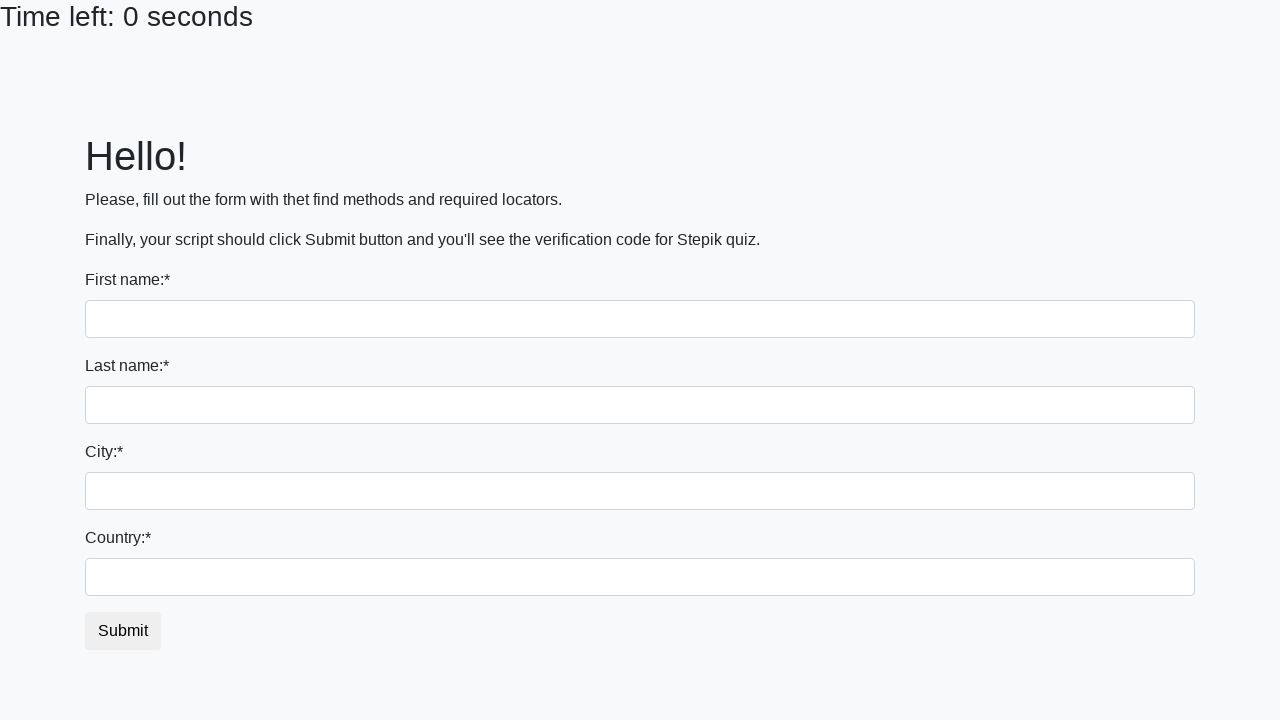